Tests JavaScript click functionality by scrolling down the page and clicking a button using JavaScript executor

Starting URL: https://demo.automationtesting.in/Register.html

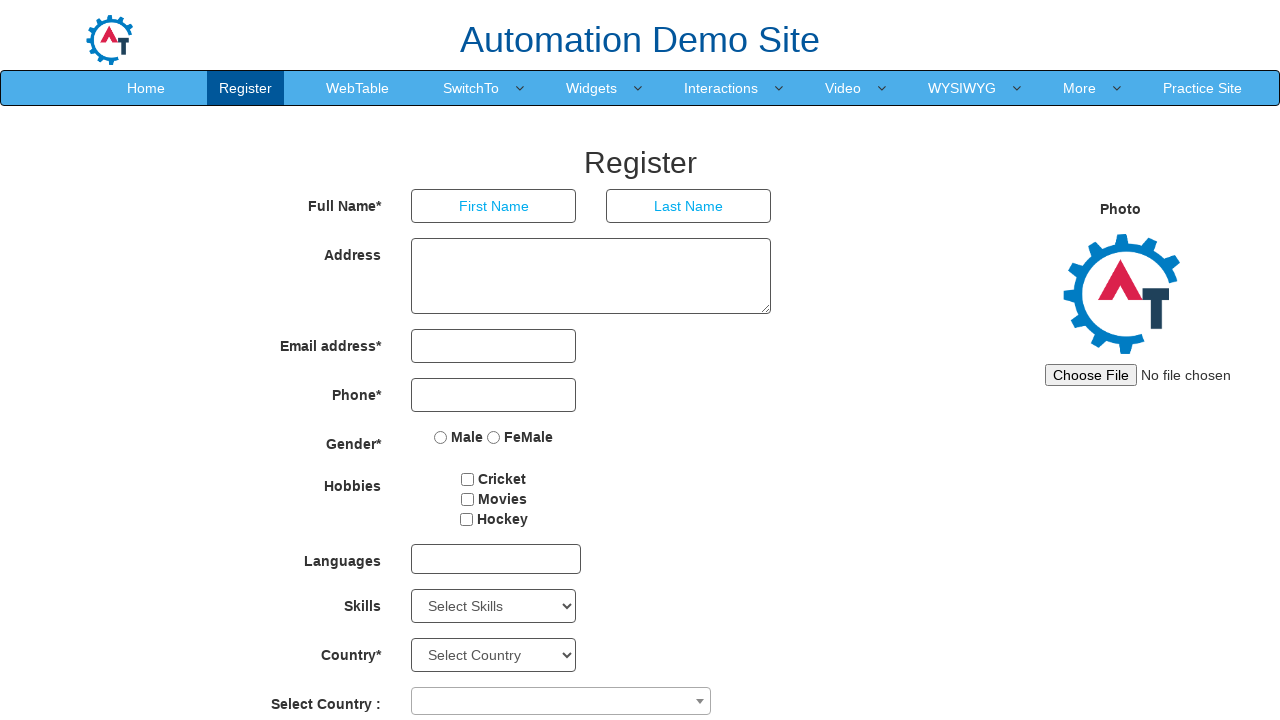

Scrolled down the page by 2500 pixels using JavaScript
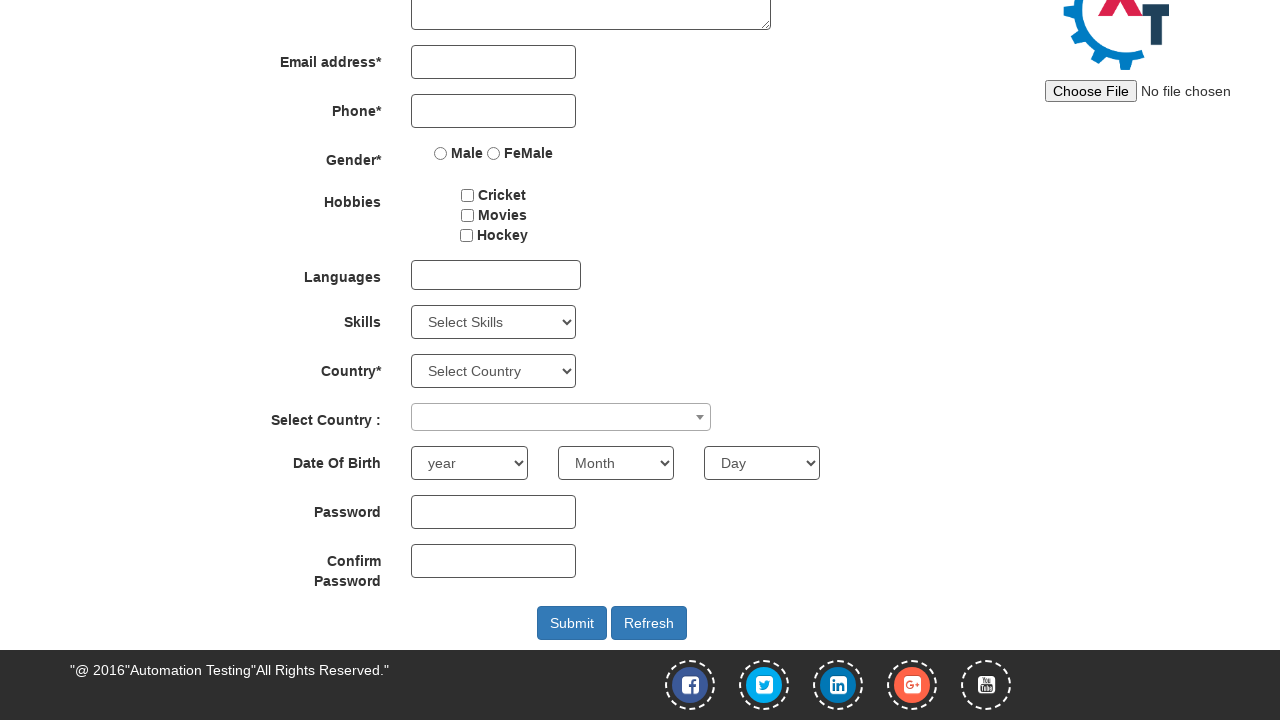

Clicked the refresh button (Button1) at (649, 623) on #Button1
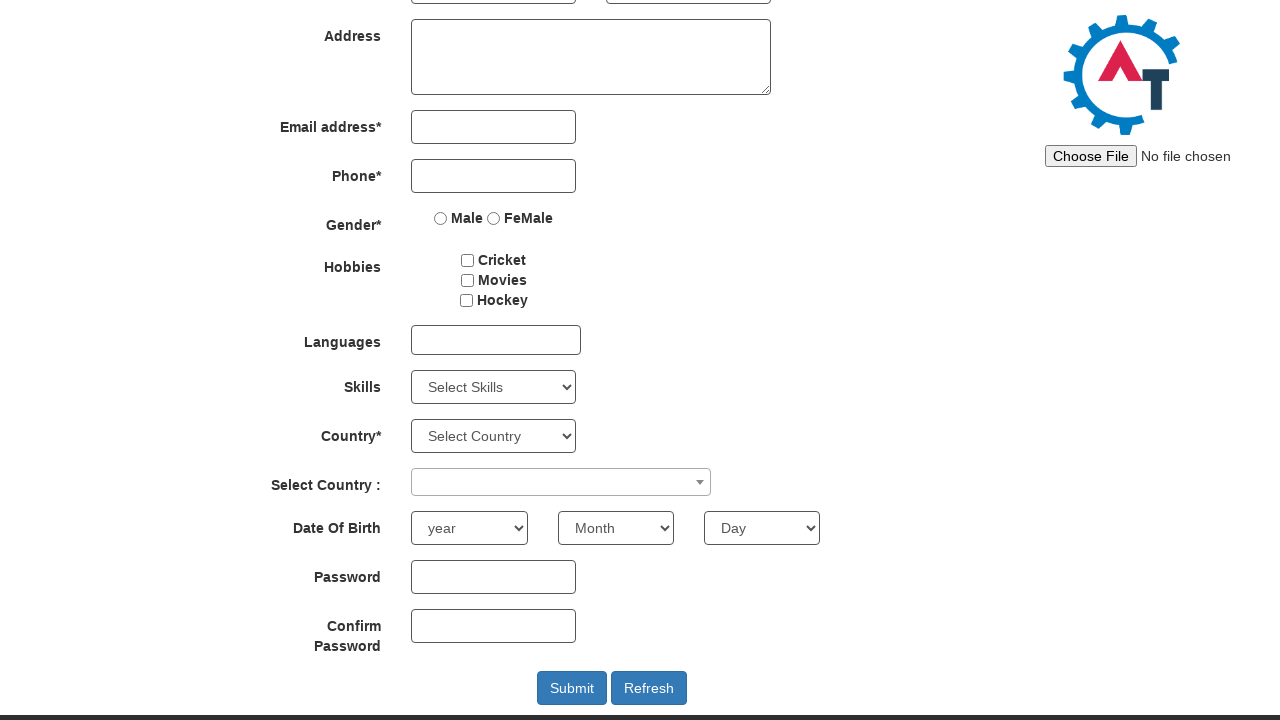

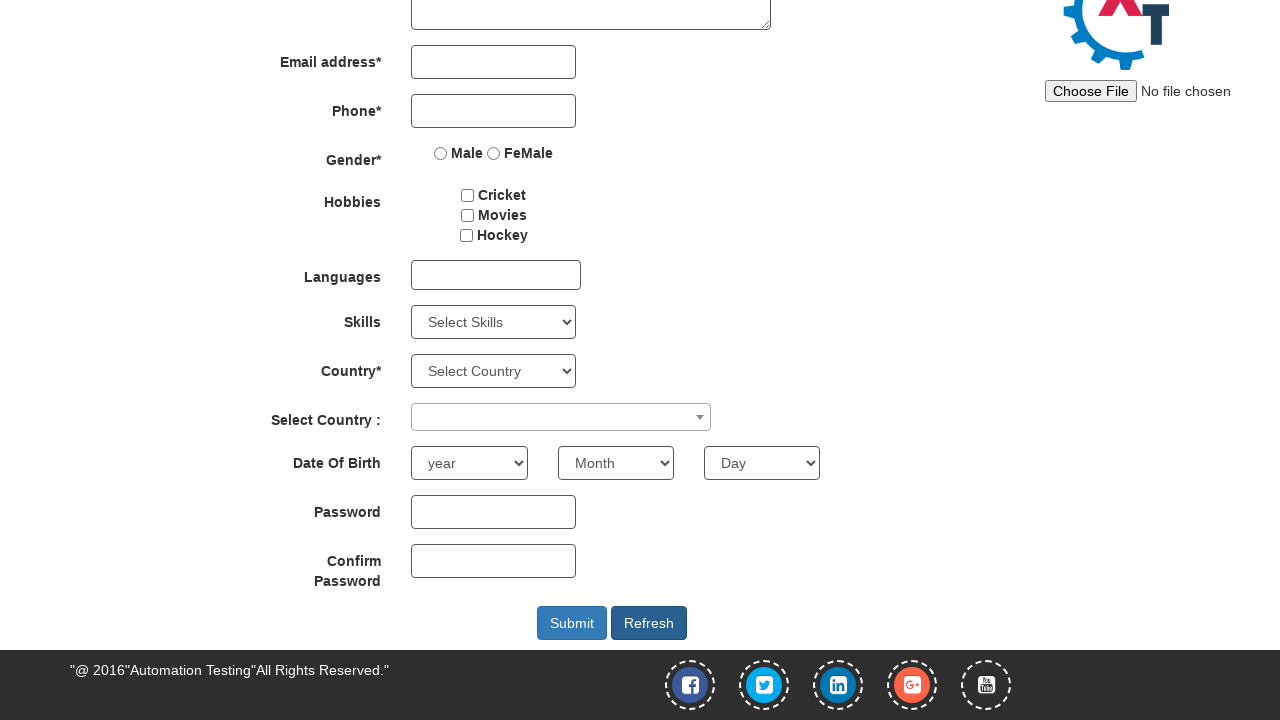